Navigates to a page, clicks on a dynamically calculated link, then fills out a form with personal information and submits it

Starting URL: http://suninjuly.github.io/find_link_text

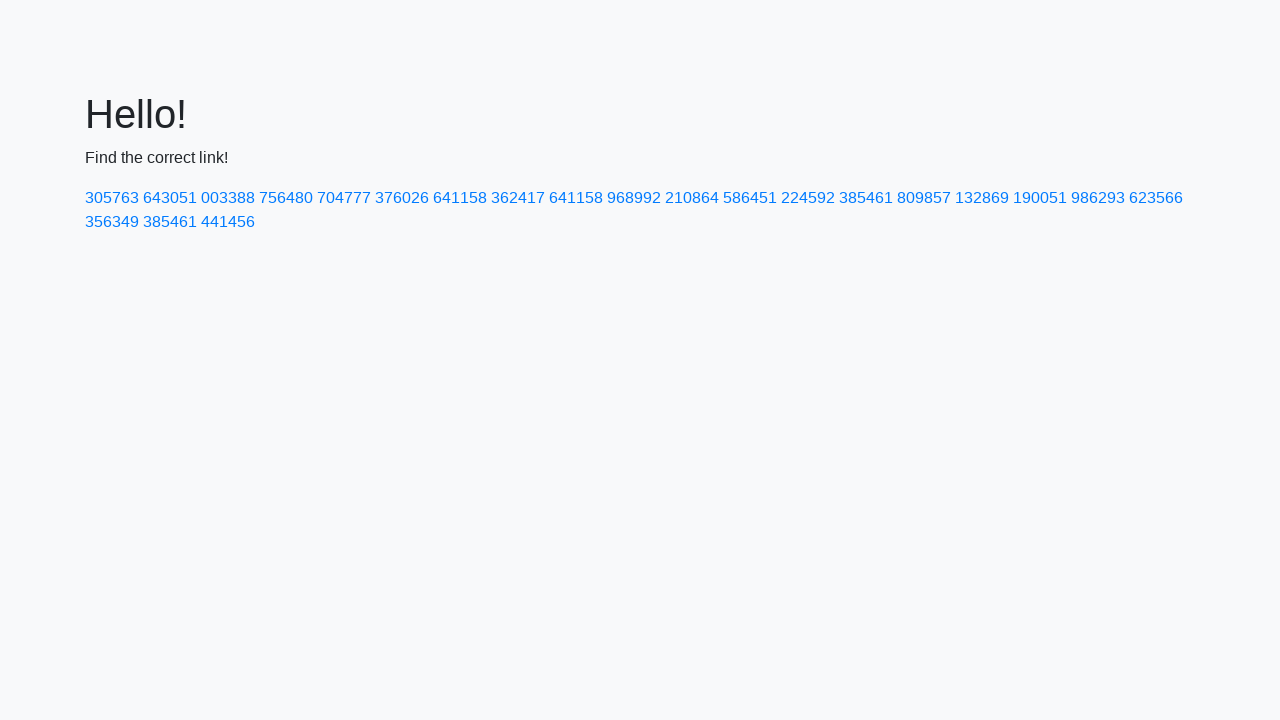

Navigated to http://suninjuly.github.io/find_link_text
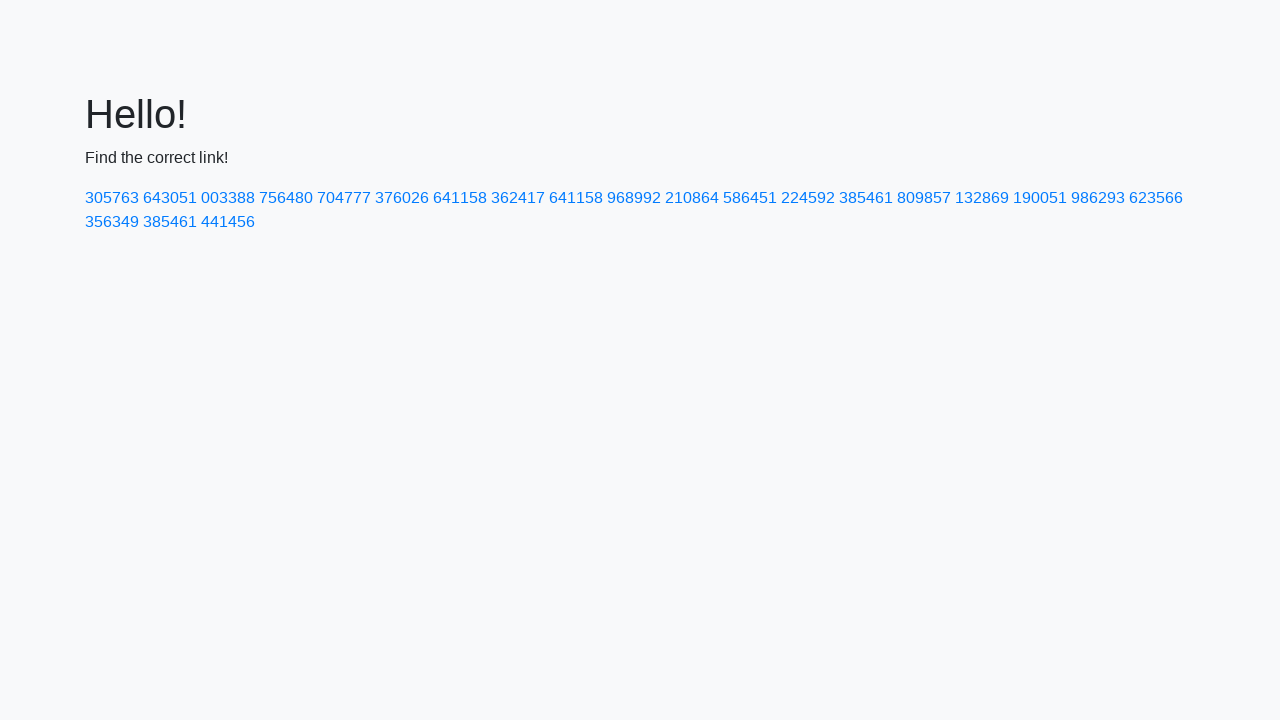

Clicked dynamically calculated link with text '224592' at (808, 198) on a:has-text('224592')
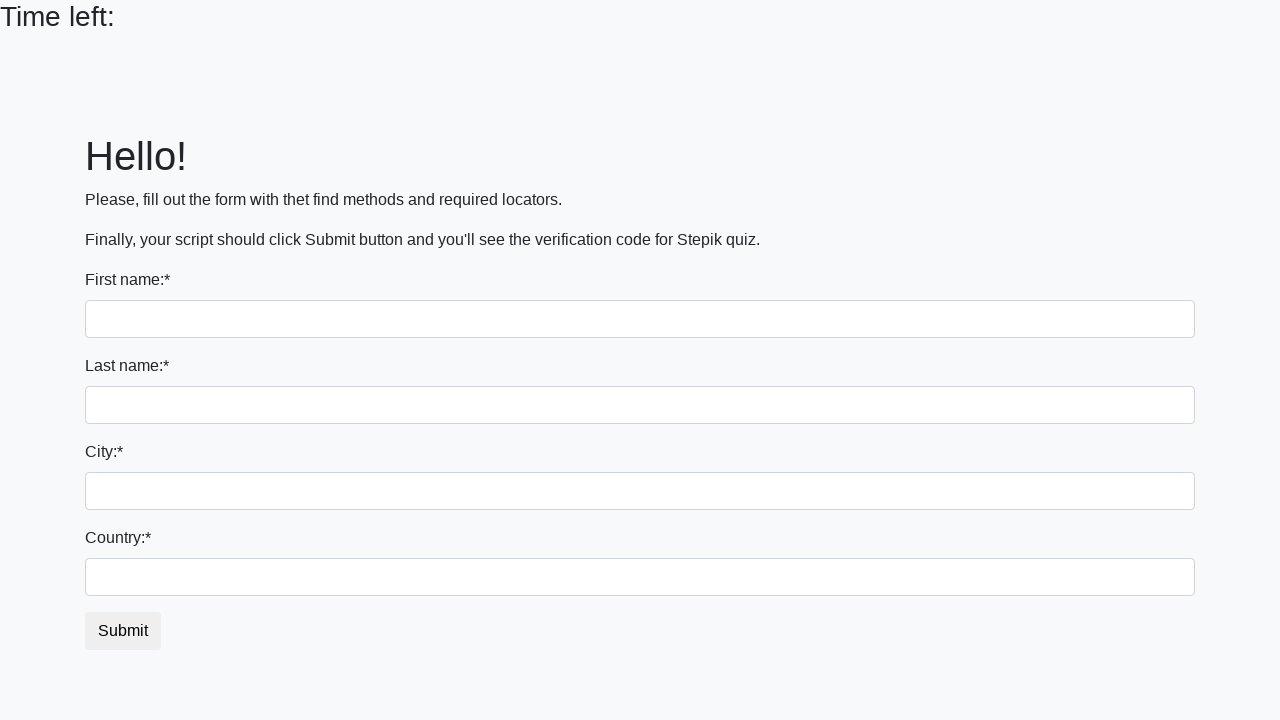

Filled first name input with 'Ivan' on input:first-of-type
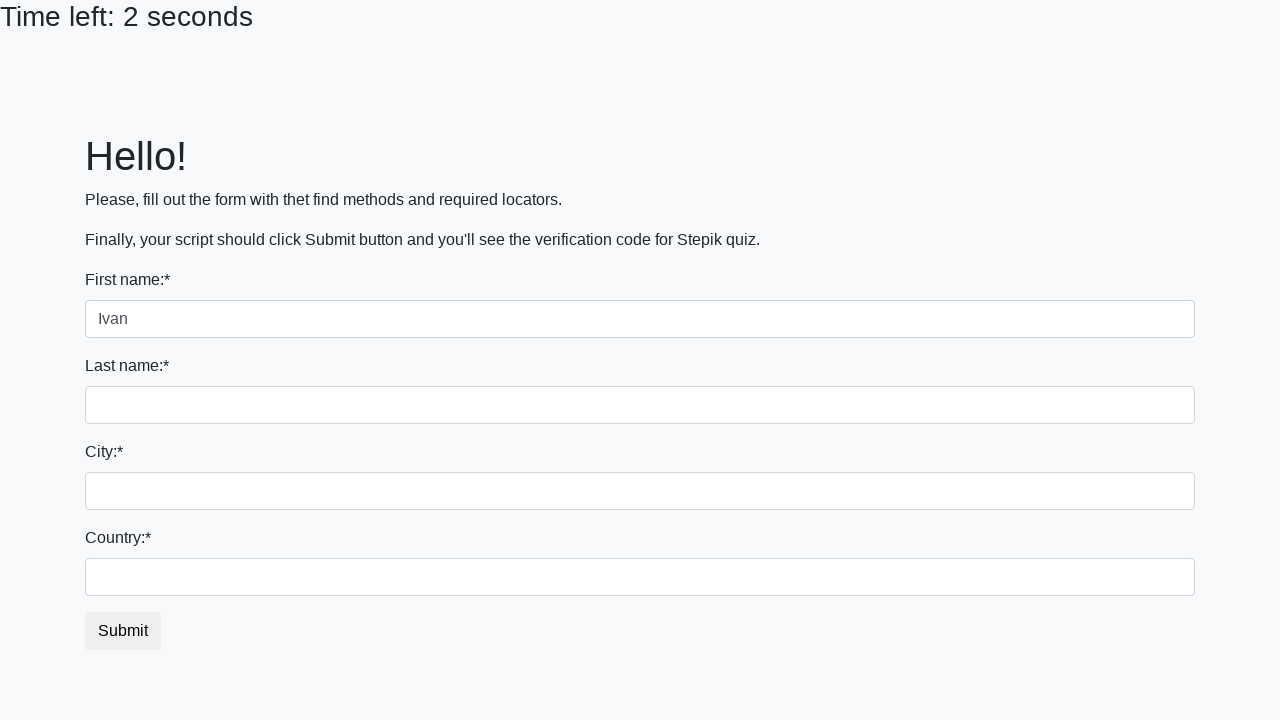

Filled last name input with 'Petrov' on input[name='last_name']
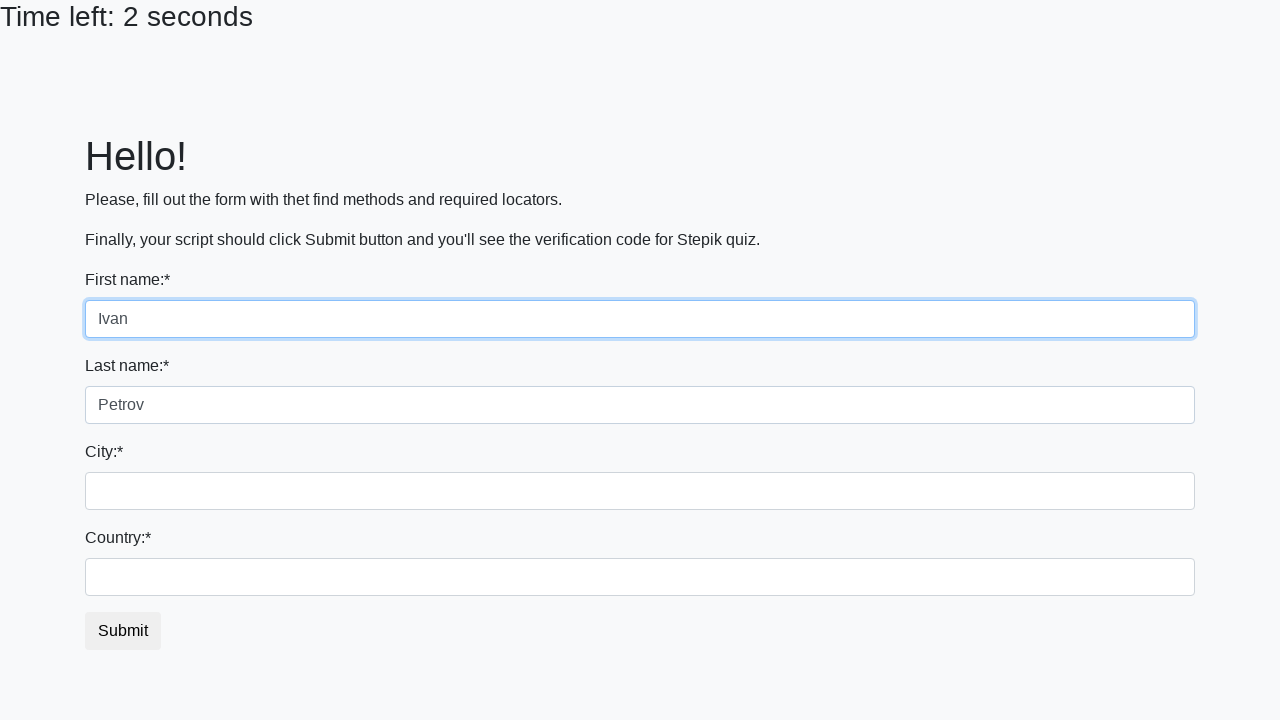

Filled city input with 'Smolensk' on .city
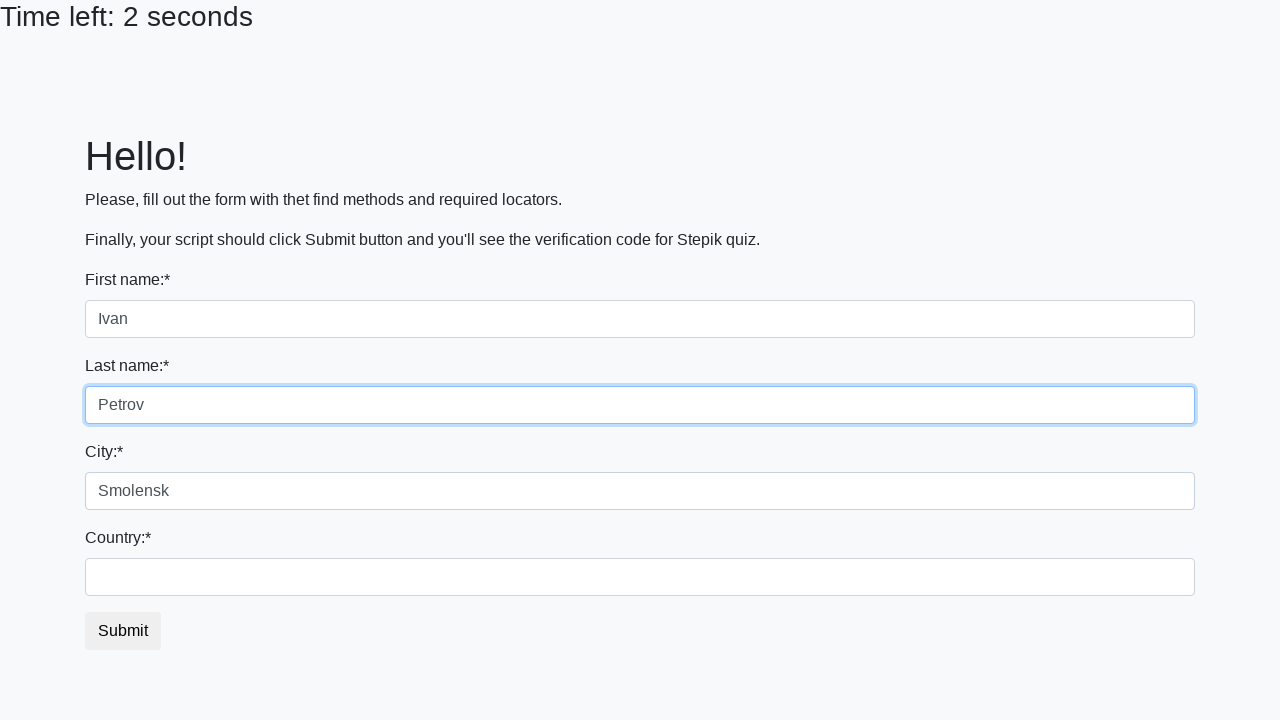

Filled country input with 'Russia' on #country
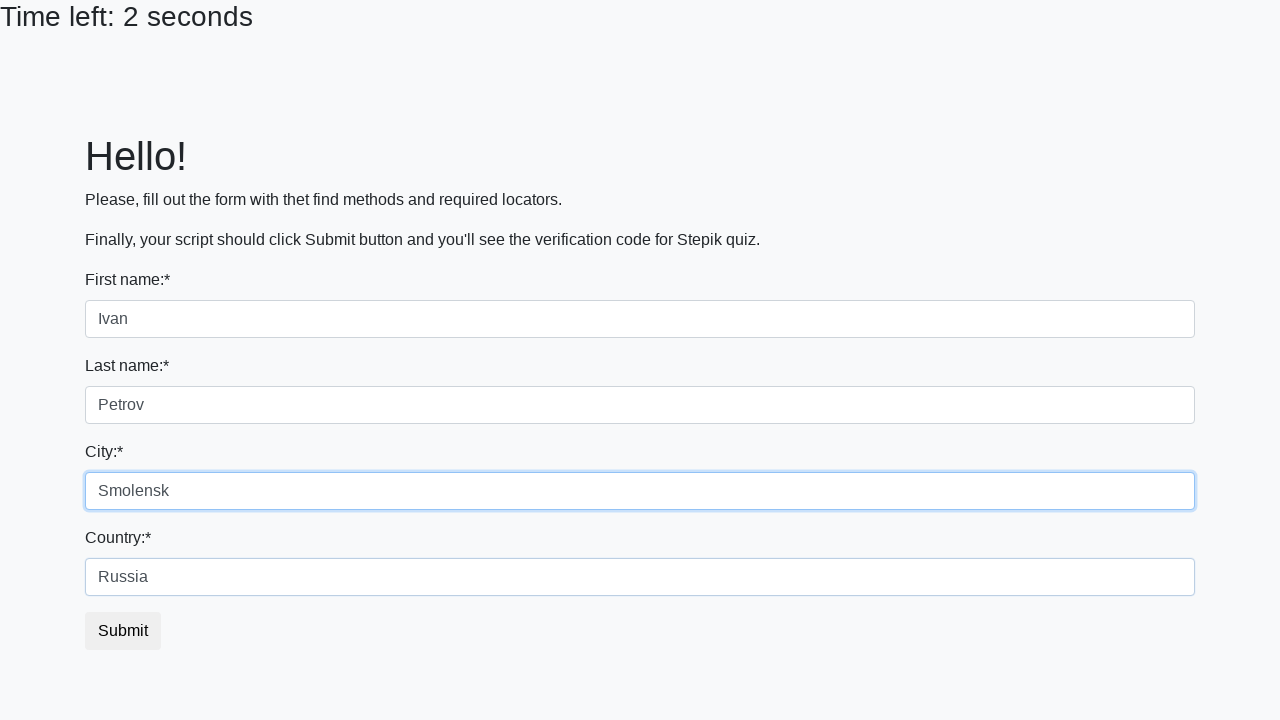

Clicked submit button to submit the form at (123, 631) on button.btn
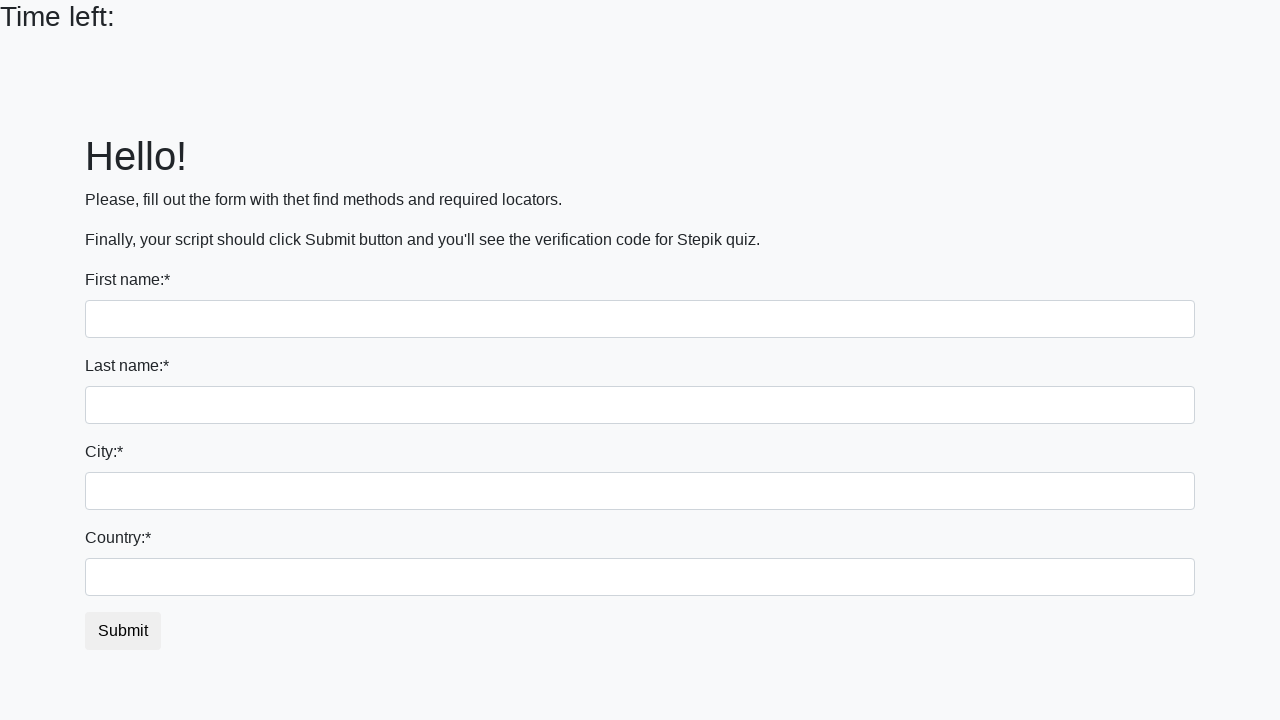

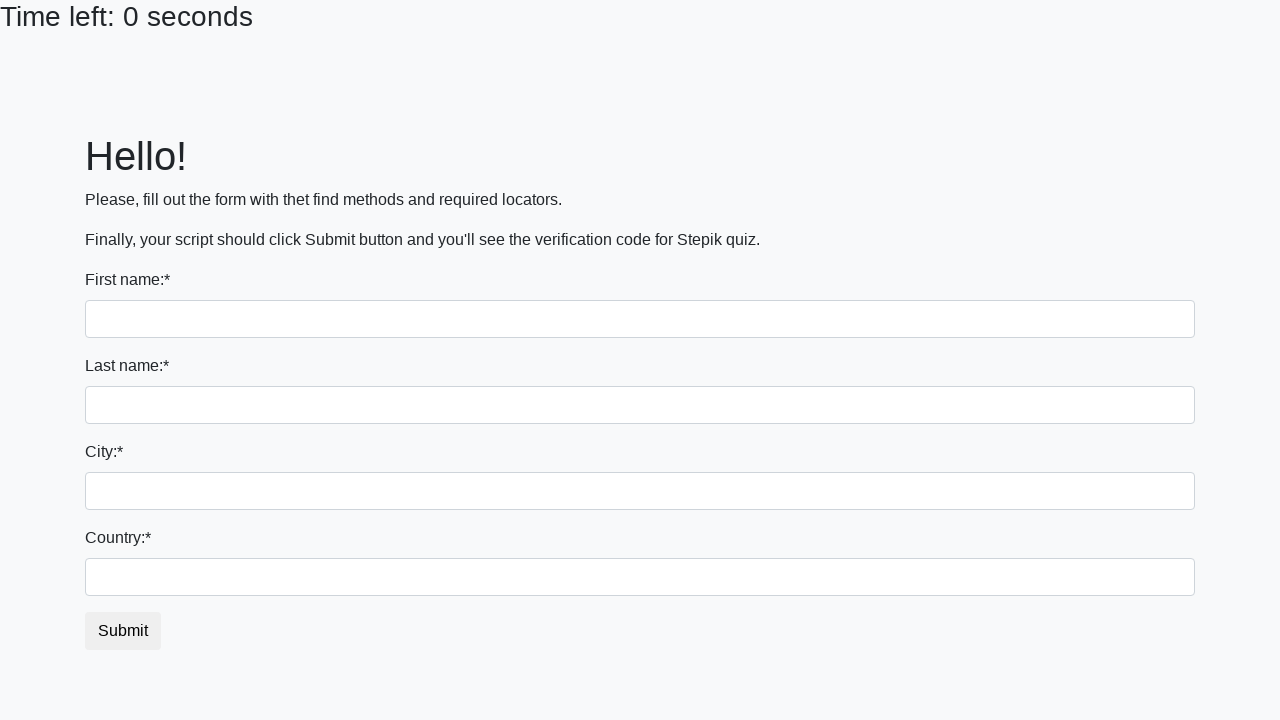